Tests extracting text content from a heading element on the practice form

Starting URL: https://demoqa.com/automation-practice-form

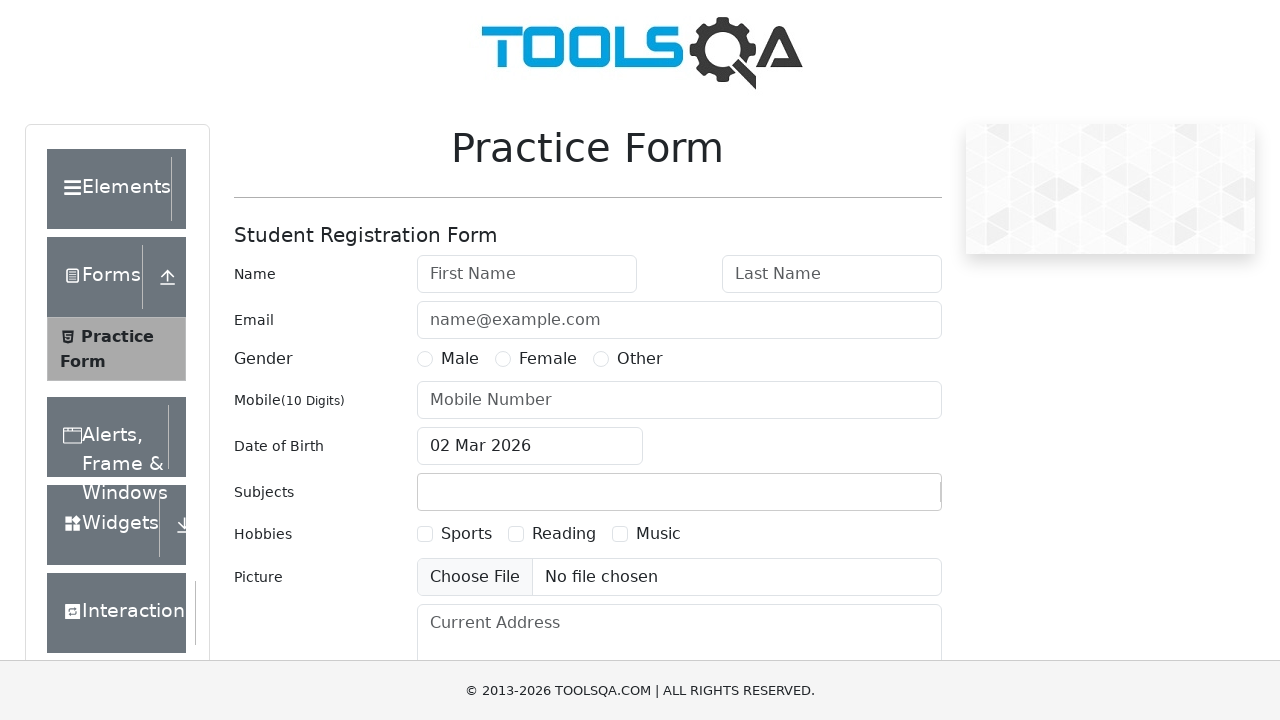

Navigated to practice form page
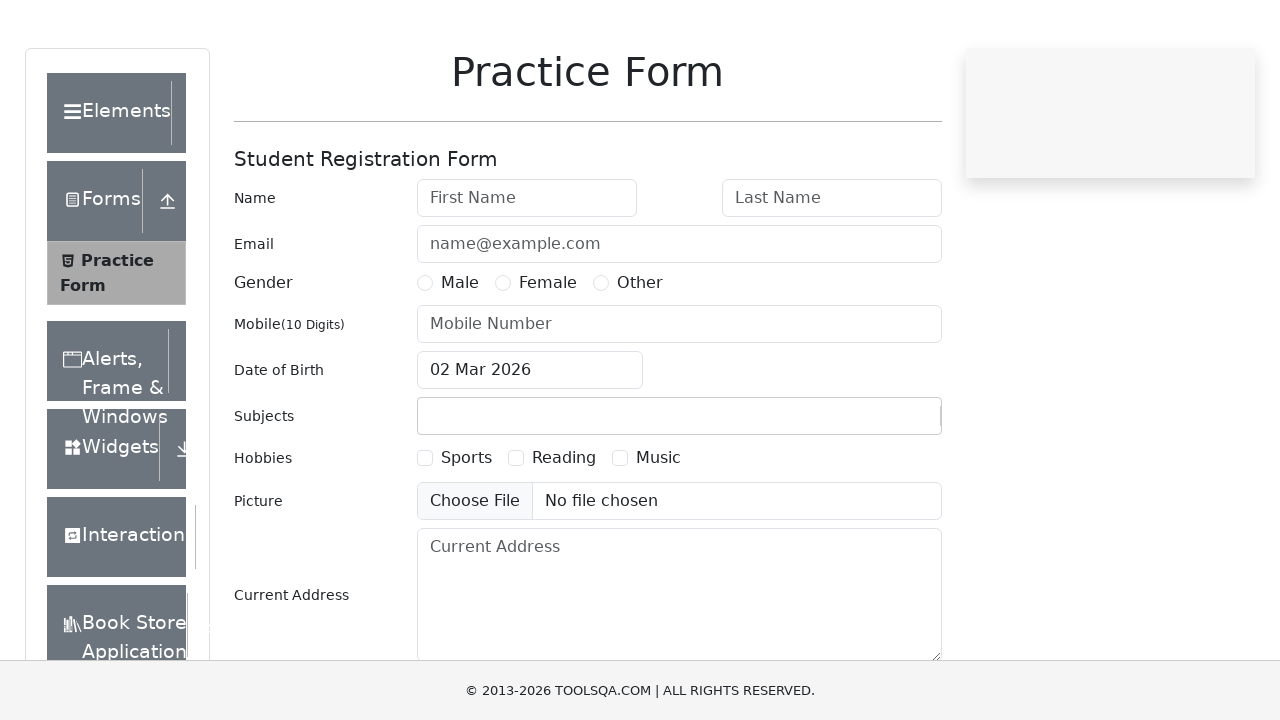

Extracted inner text from h1.text-center heading: Practice Form
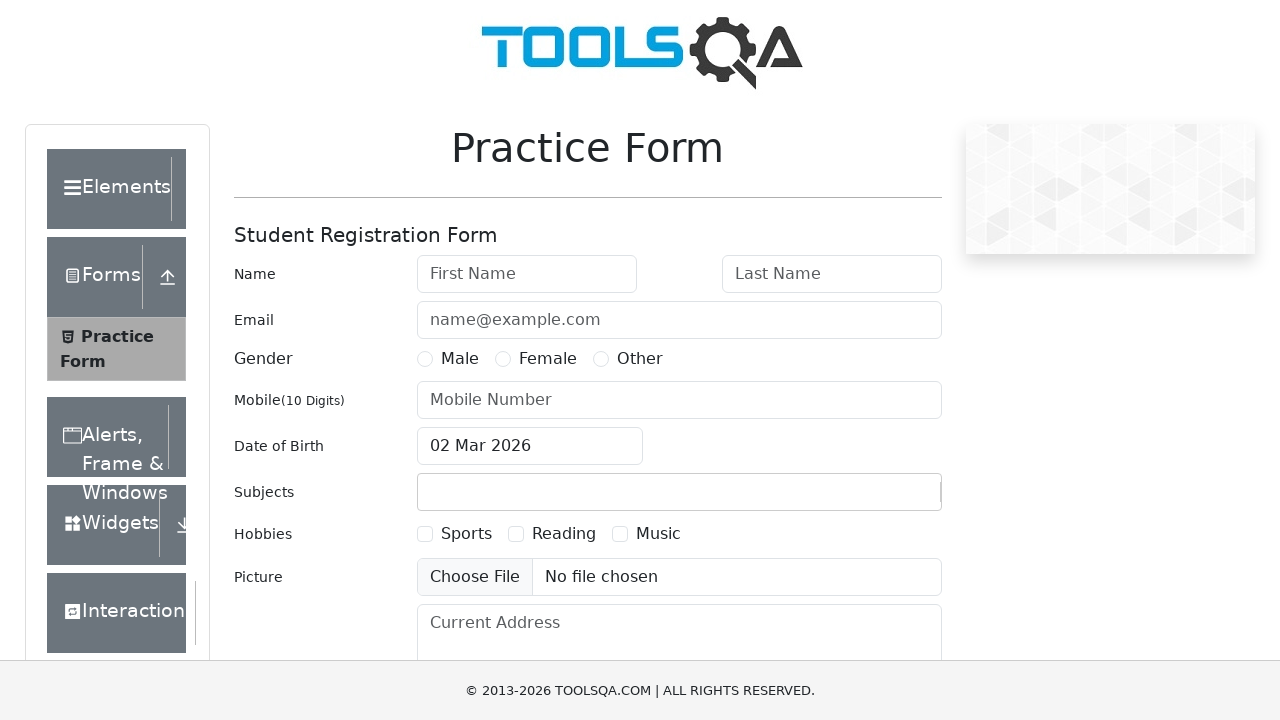

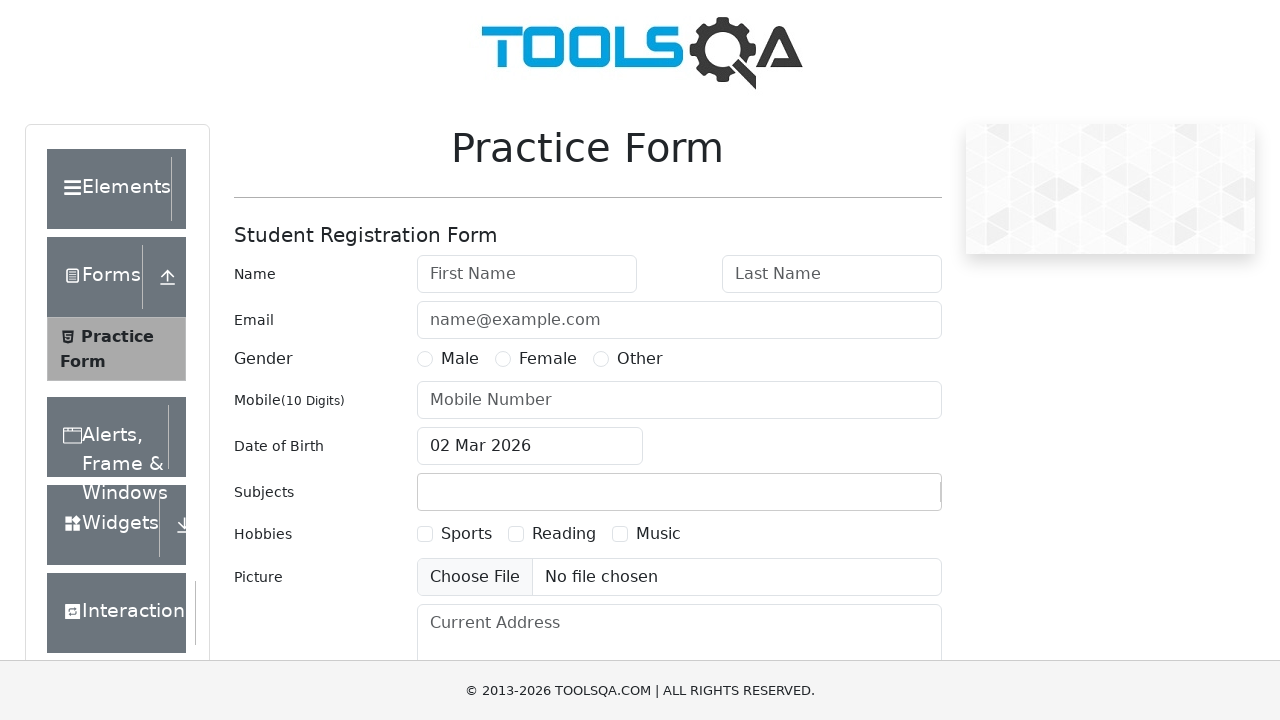